Tests adding coffee via context click (right-click) menu and completing the purchase

Starting URL: https://seleniumbase.io/coffee/

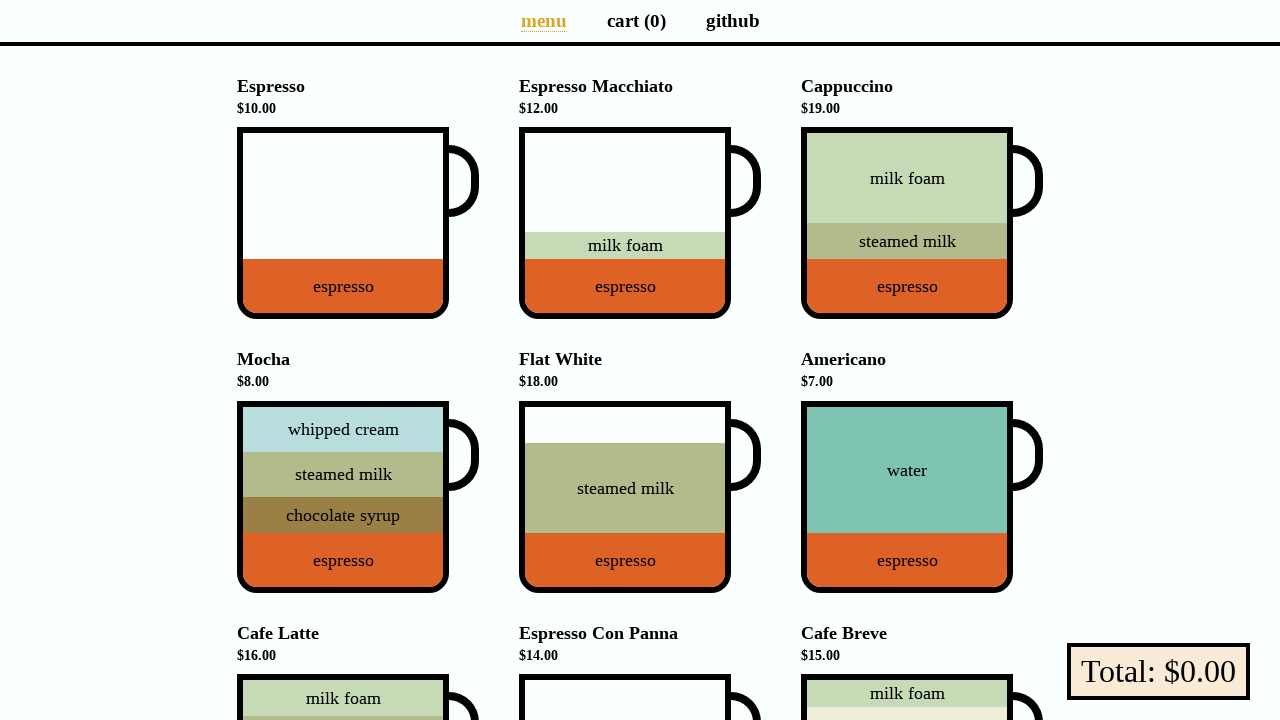

Right-clicked on Espresso Macchiato to open context menu at (625, 223) on div[data-test="Espresso_Macchiato"]
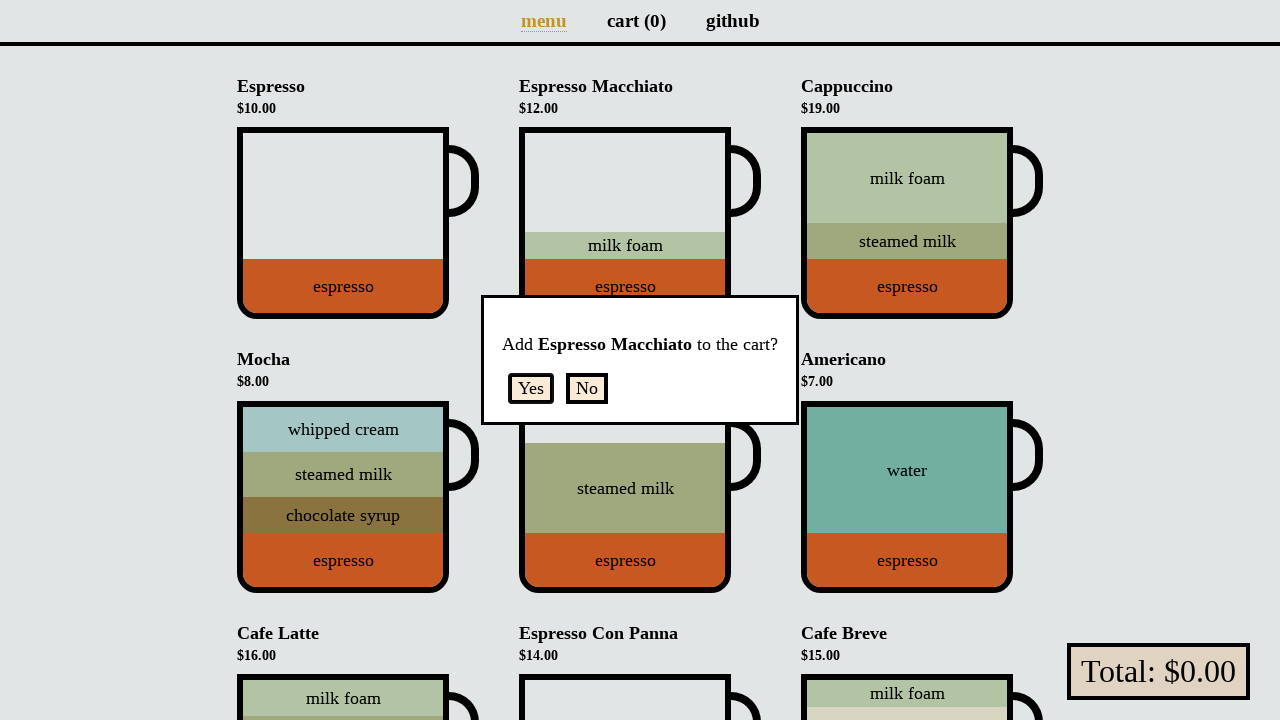

Clicked 'Yes' button to confirm adding Espresso Macchiato to cart at (531, 388) on form button:has-text("Yes")
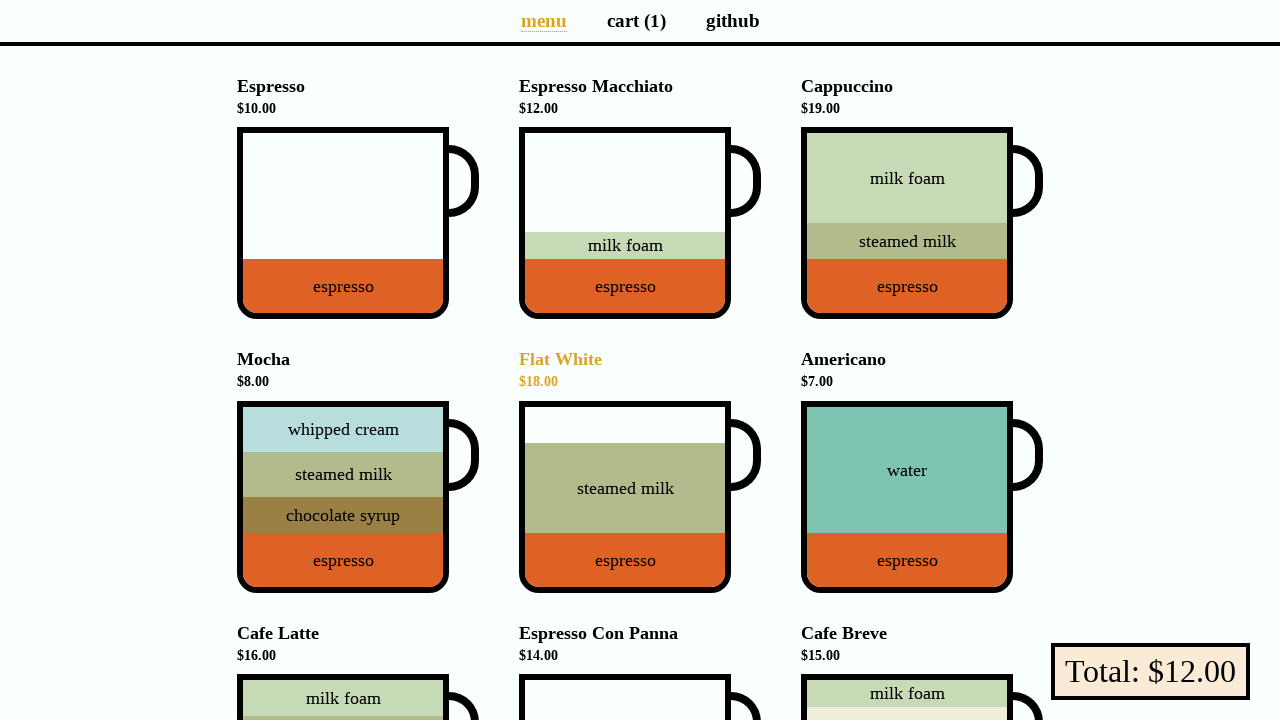

Verified cart now shows 1 item
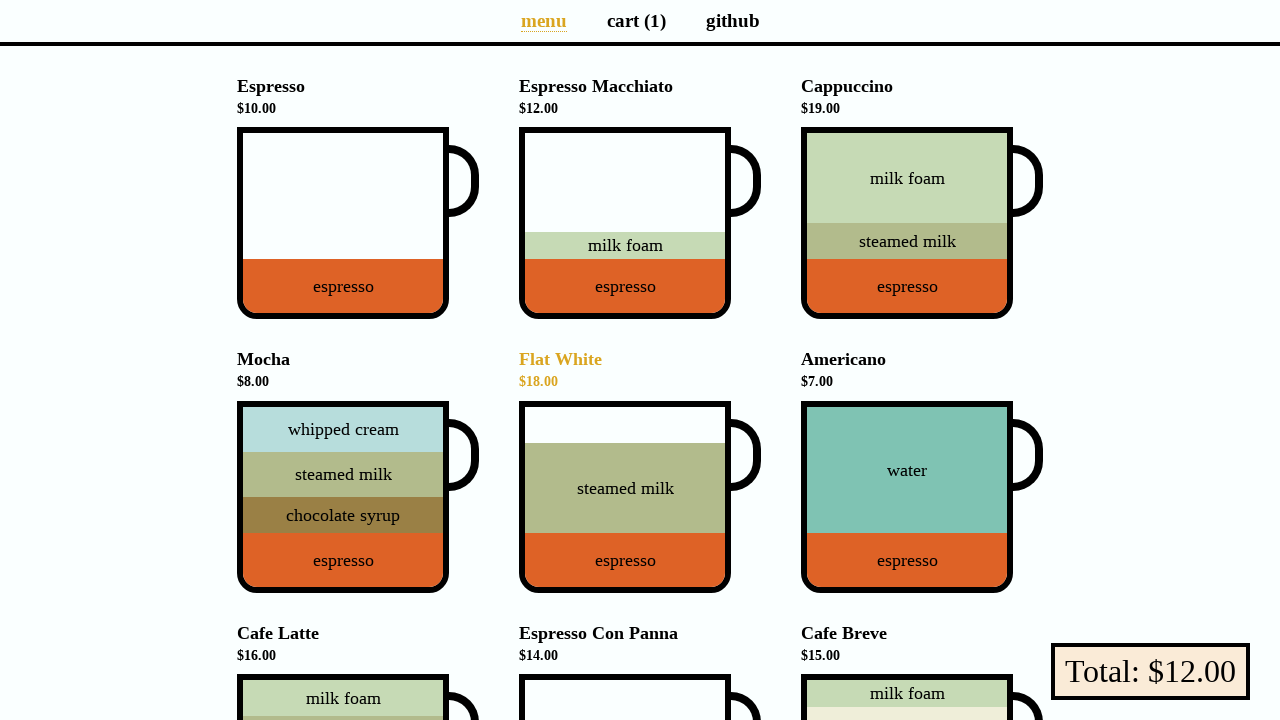

Clicked on cart page link at (636, 20) on a[aria-label="Cart page"]
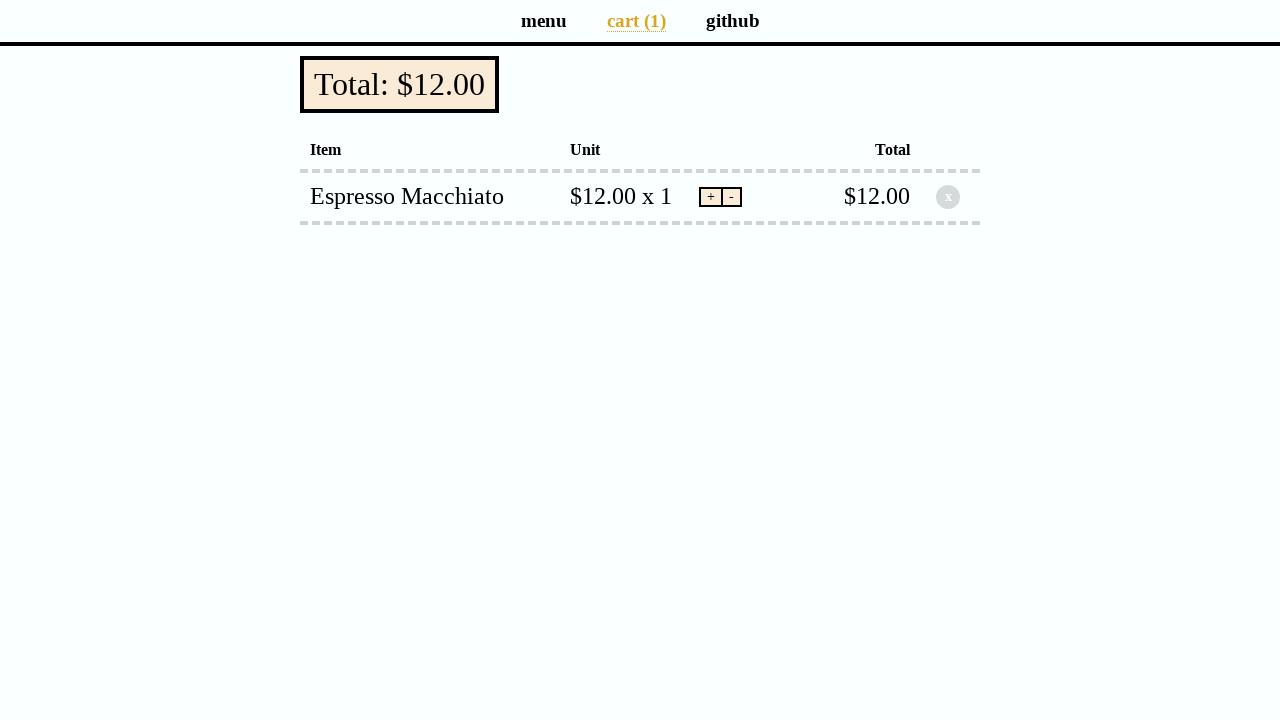

Verified checkout button shows total price of $12.00
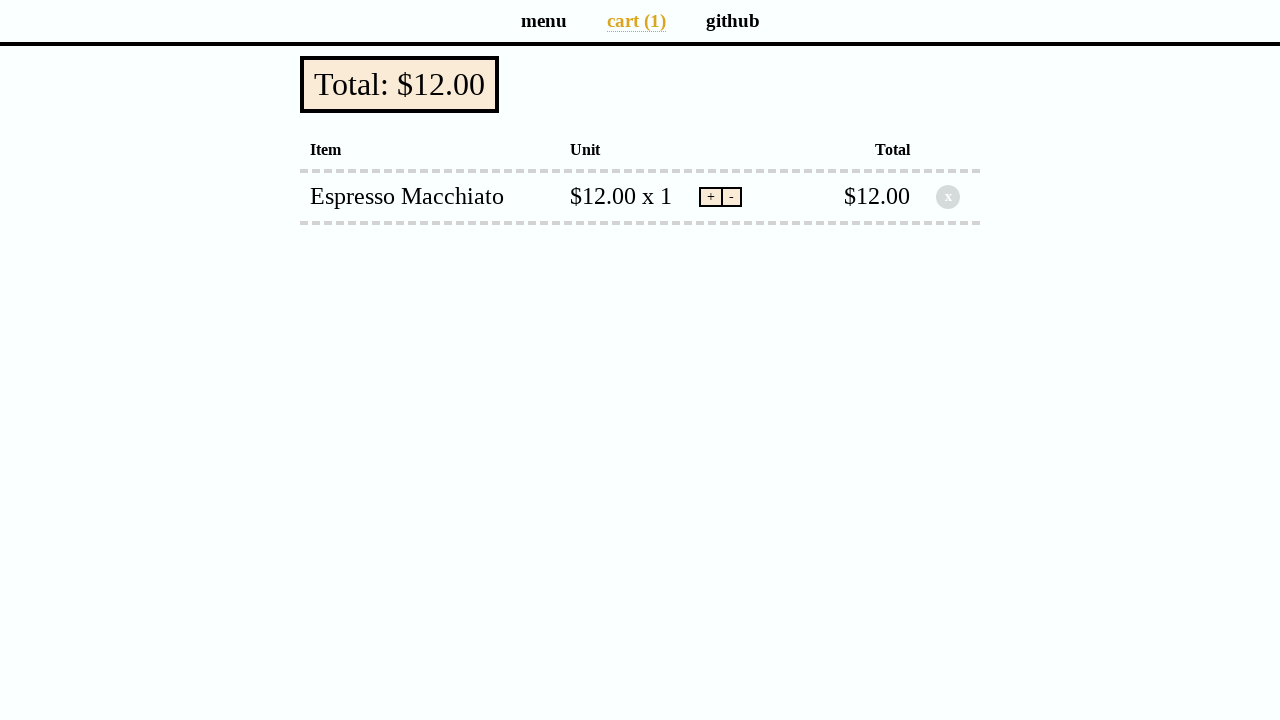

Clicked checkout button to proceed to payment at (400, 84) on button[data-test="checkout"]
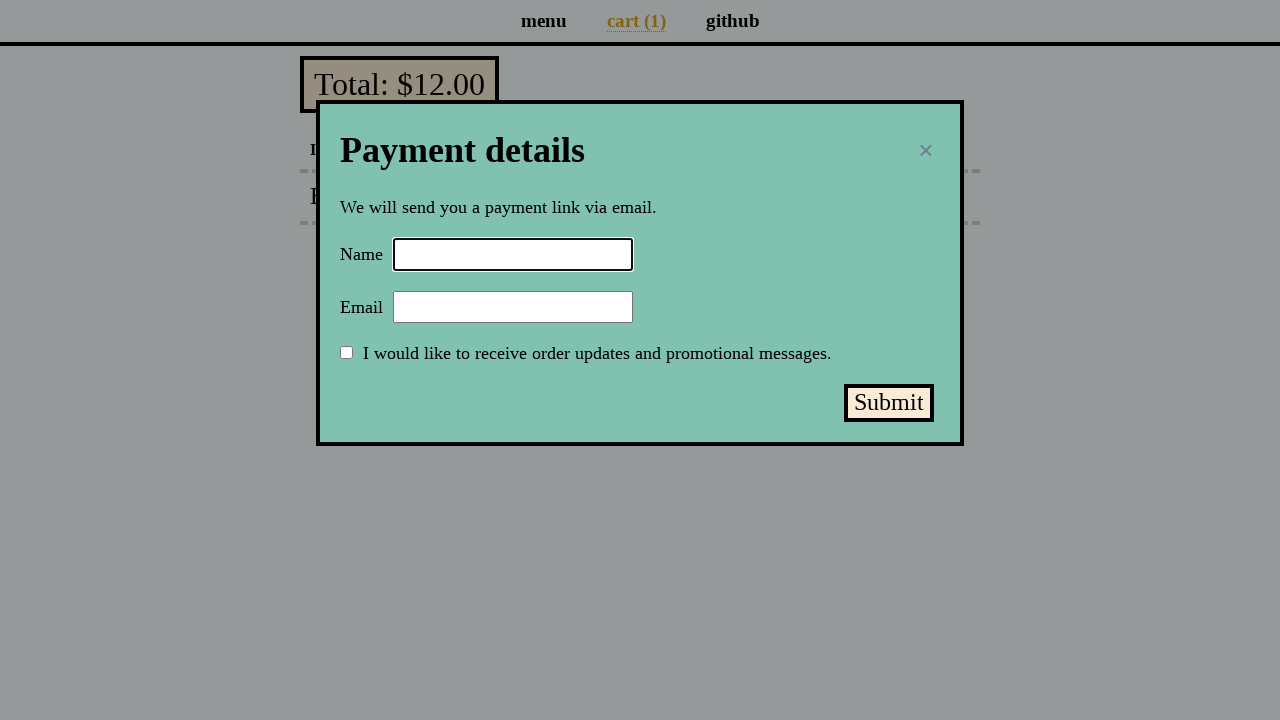

Filled in name field with 'Selenium Coffee' on input#name
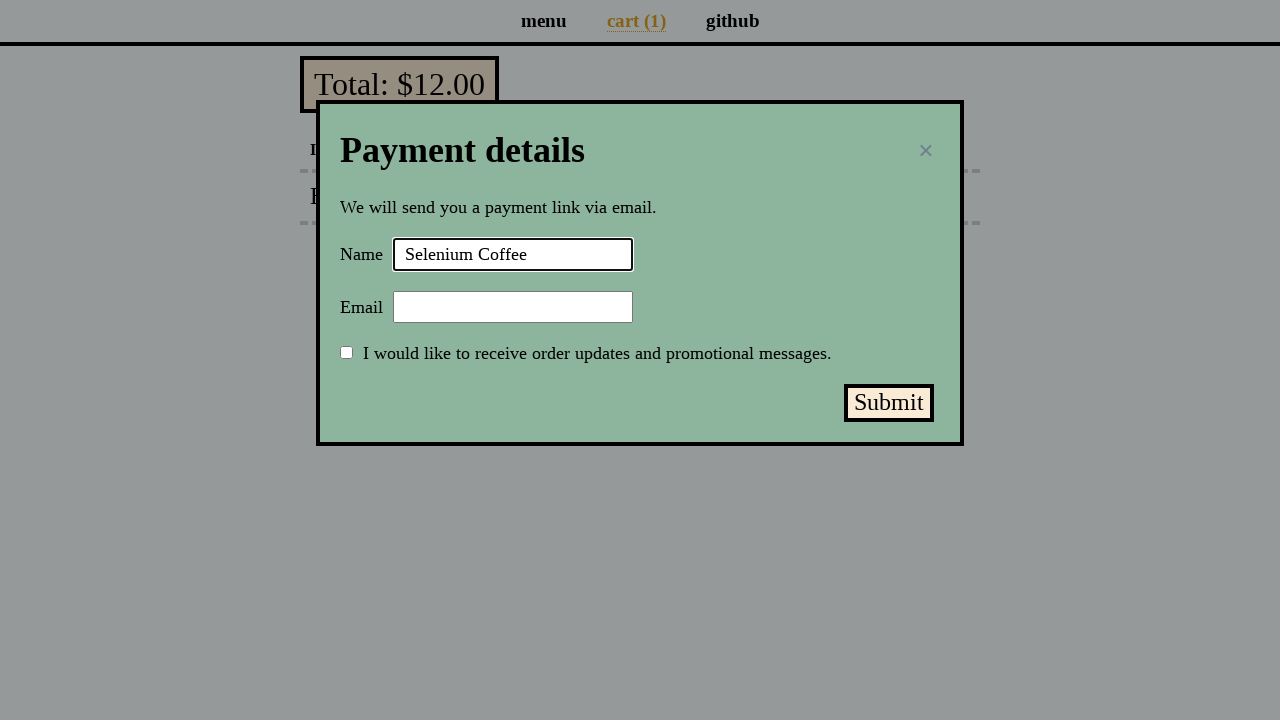

Filled in email field with 'test@test.test' on input#email
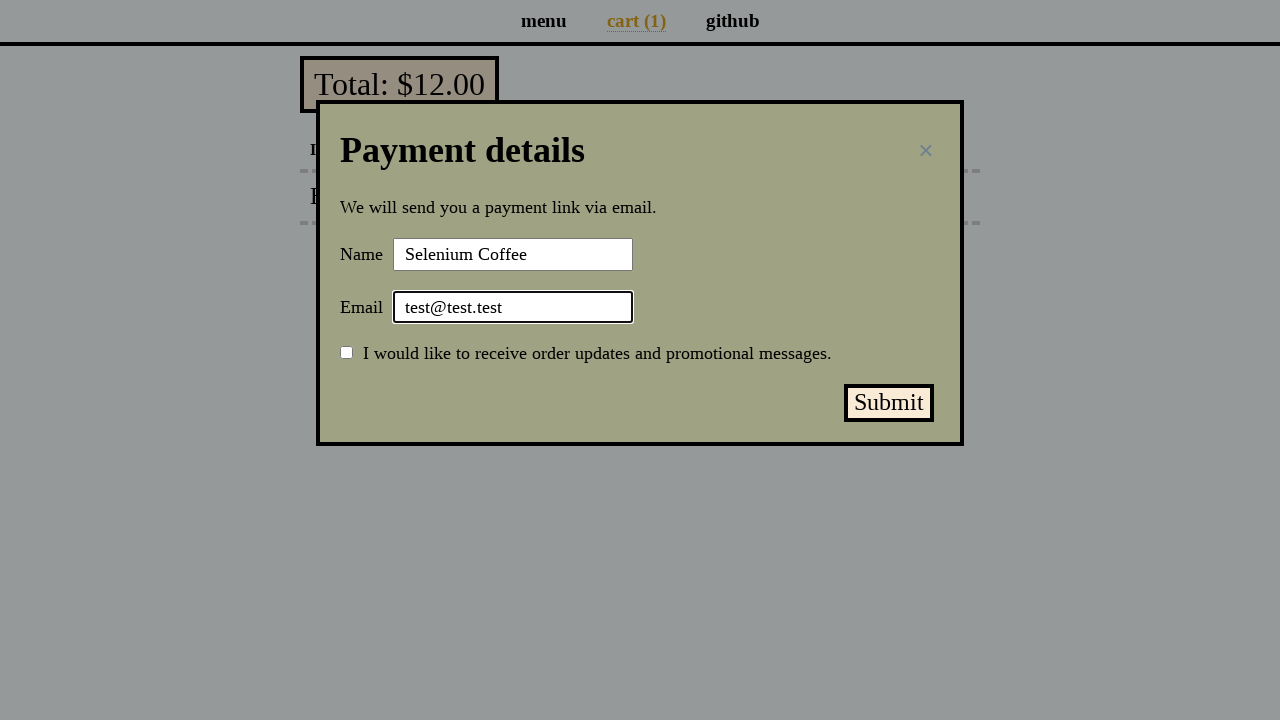

Clicked submit payment button at (889, 403) on button#submit-payment
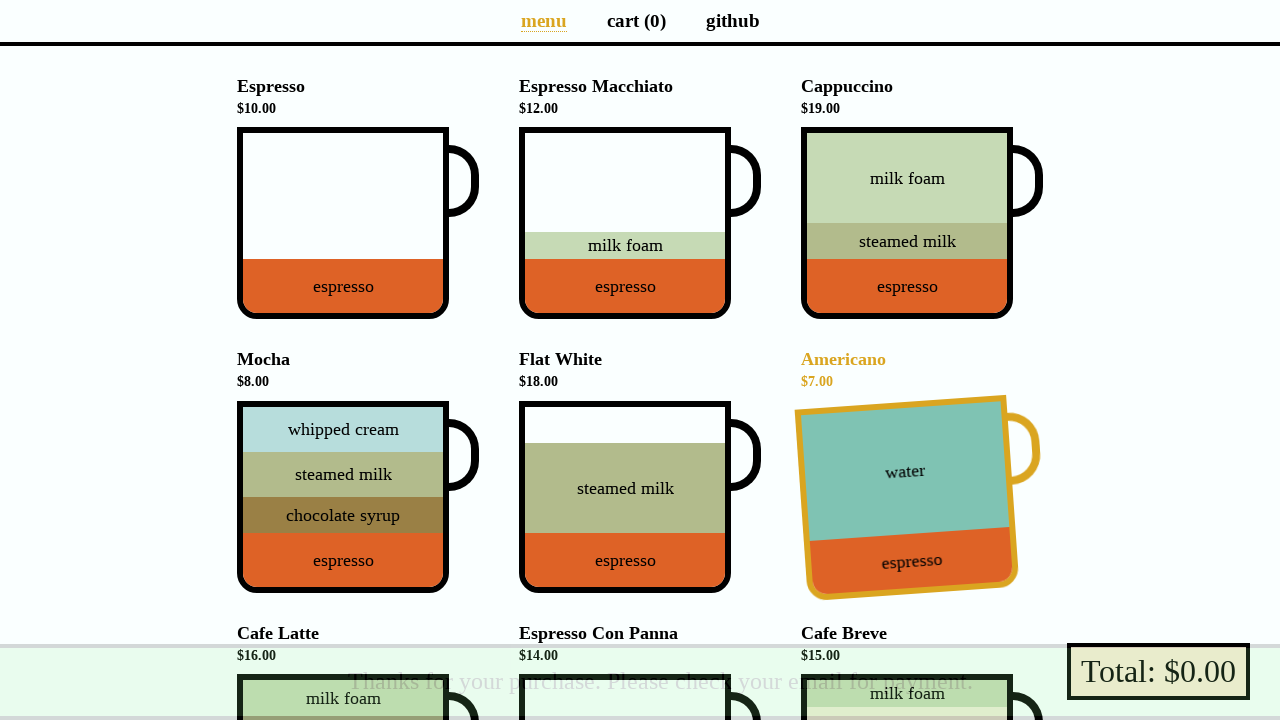

Verified success message 'Thanks for your purchase.' is displayed
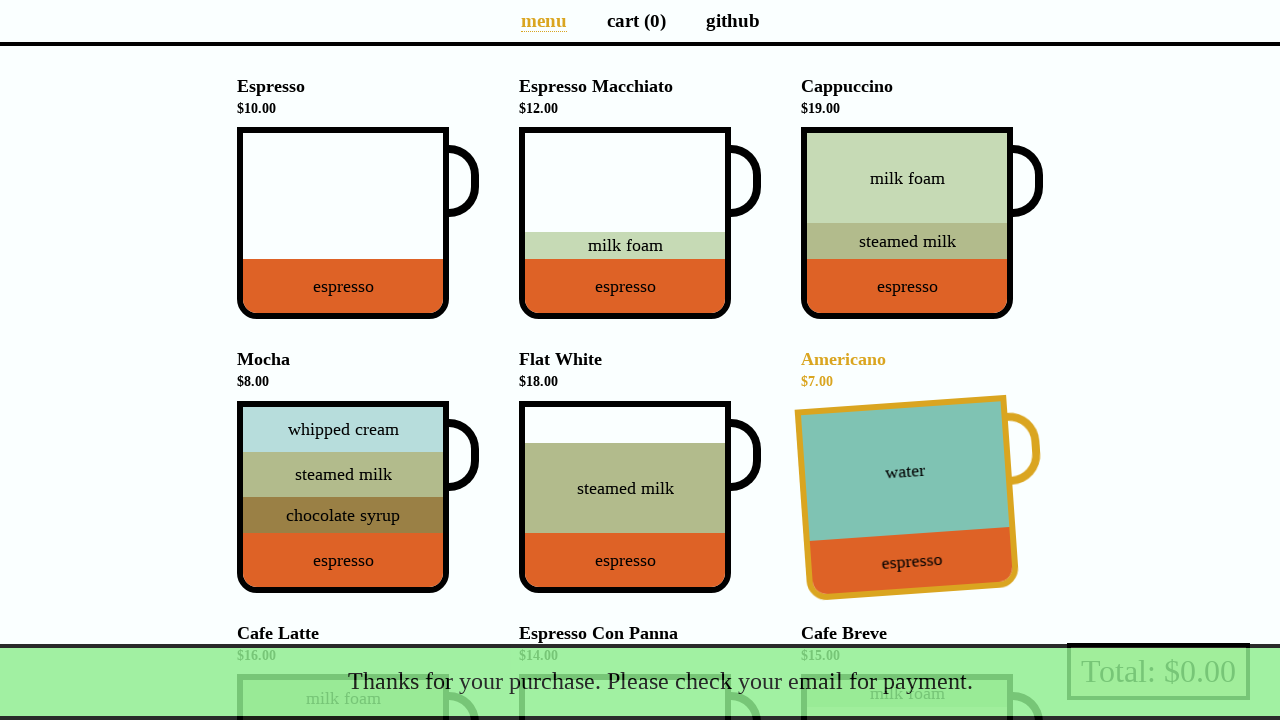

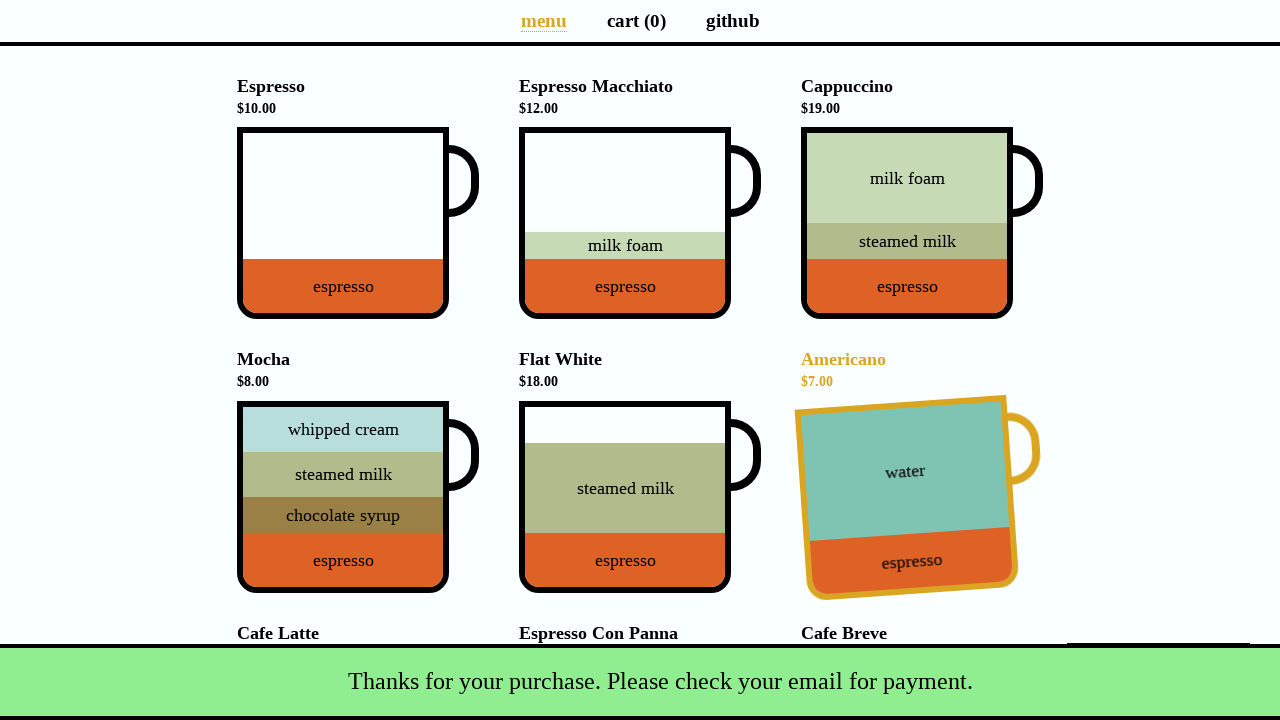